Tests right-click context menu functionality by right-clicking on an element and selecting the Quit option from the context menu

Starting URL: https://swisnl.github.io/jQuery-contextMenu/demo.html

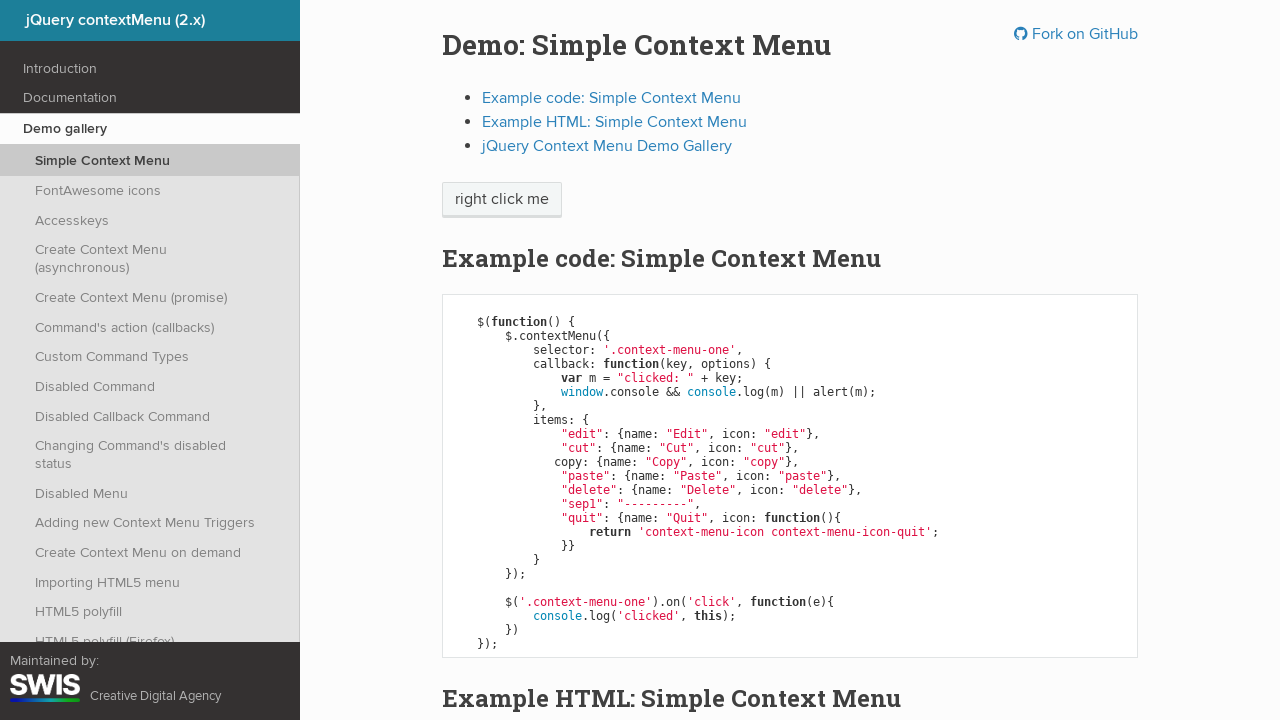

Located the 'right click me' element
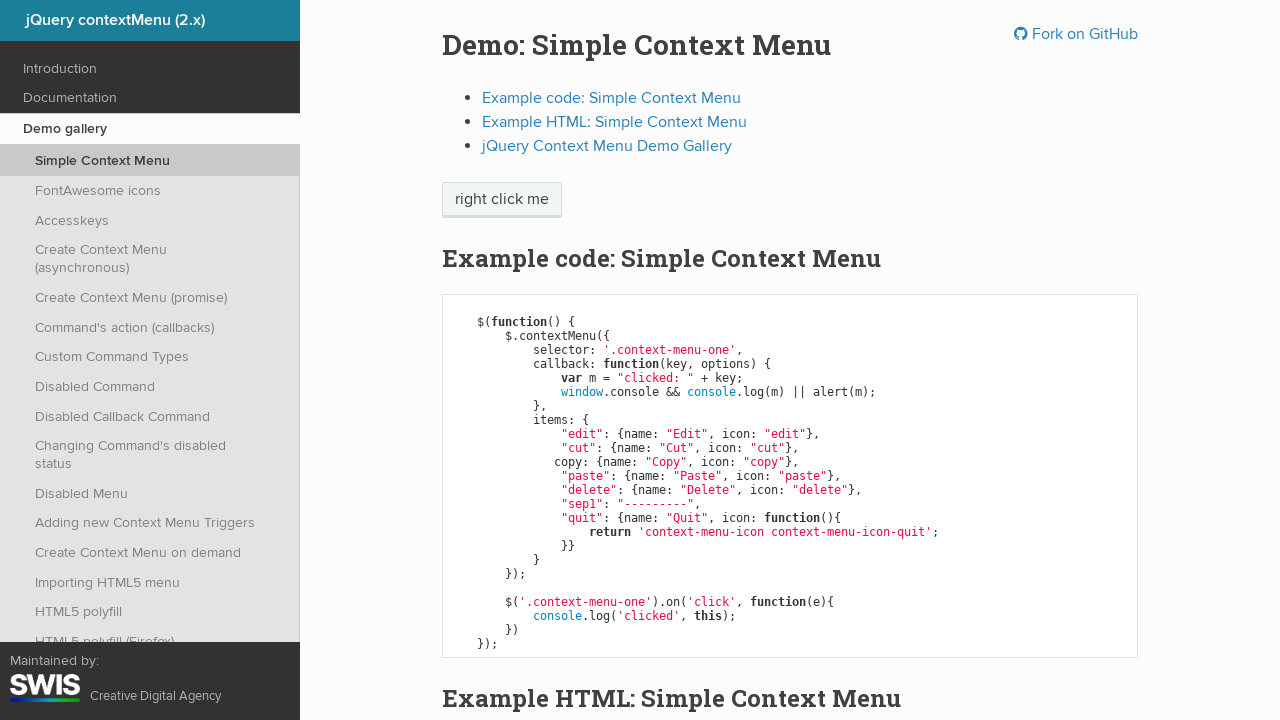

Right-clicked on the element to open context menu at (502, 200) on xpath=//span[.='right click me']
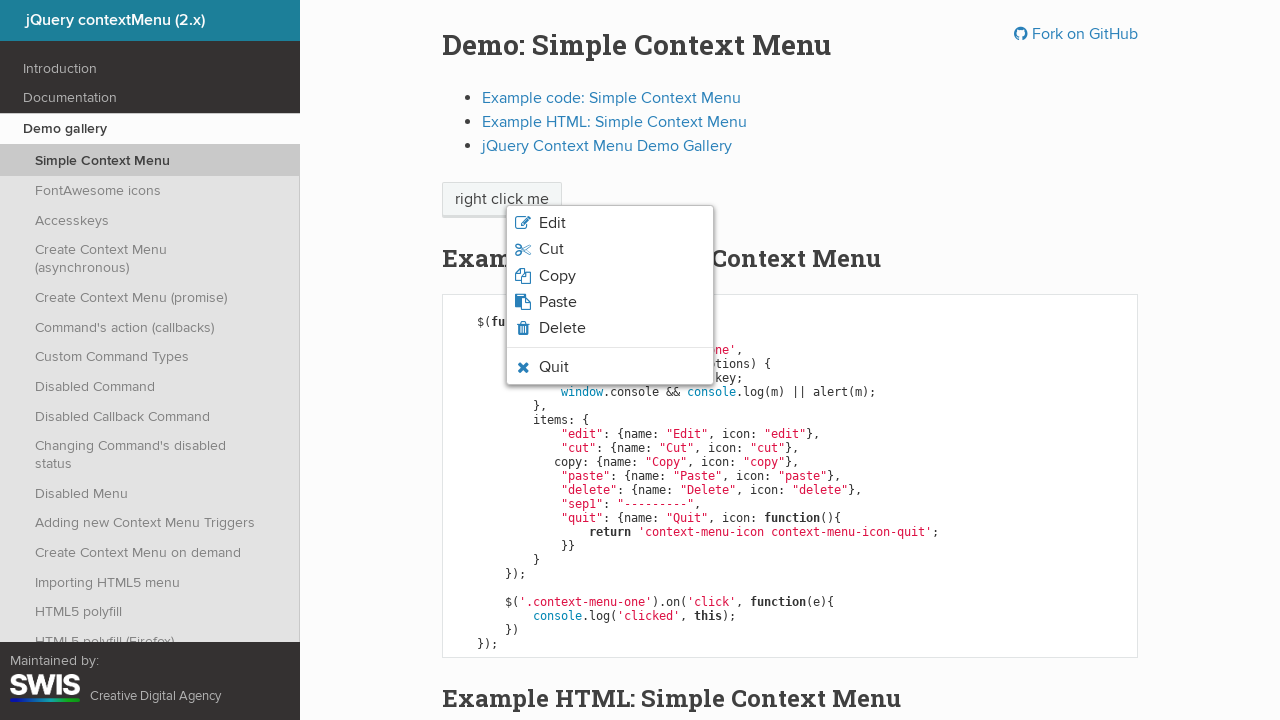

Clicked the Quit option from the context menu at (554, 367) on xpath=//span[.='Quit']
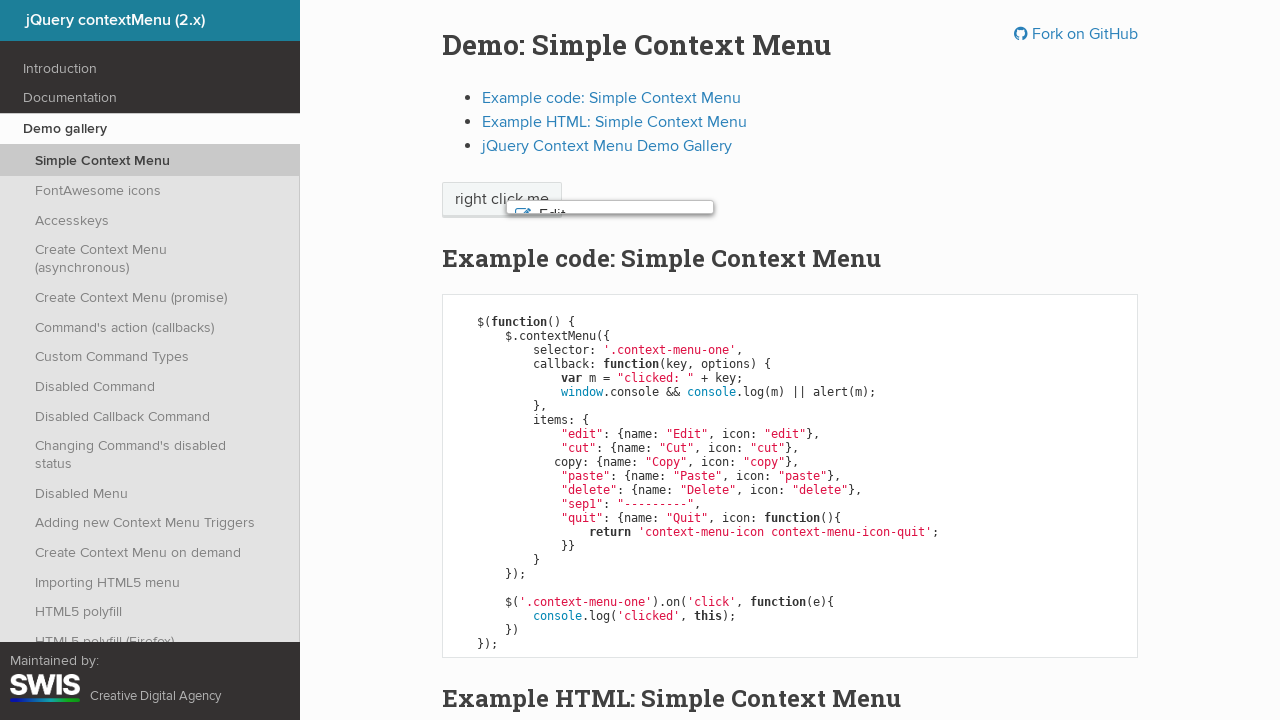

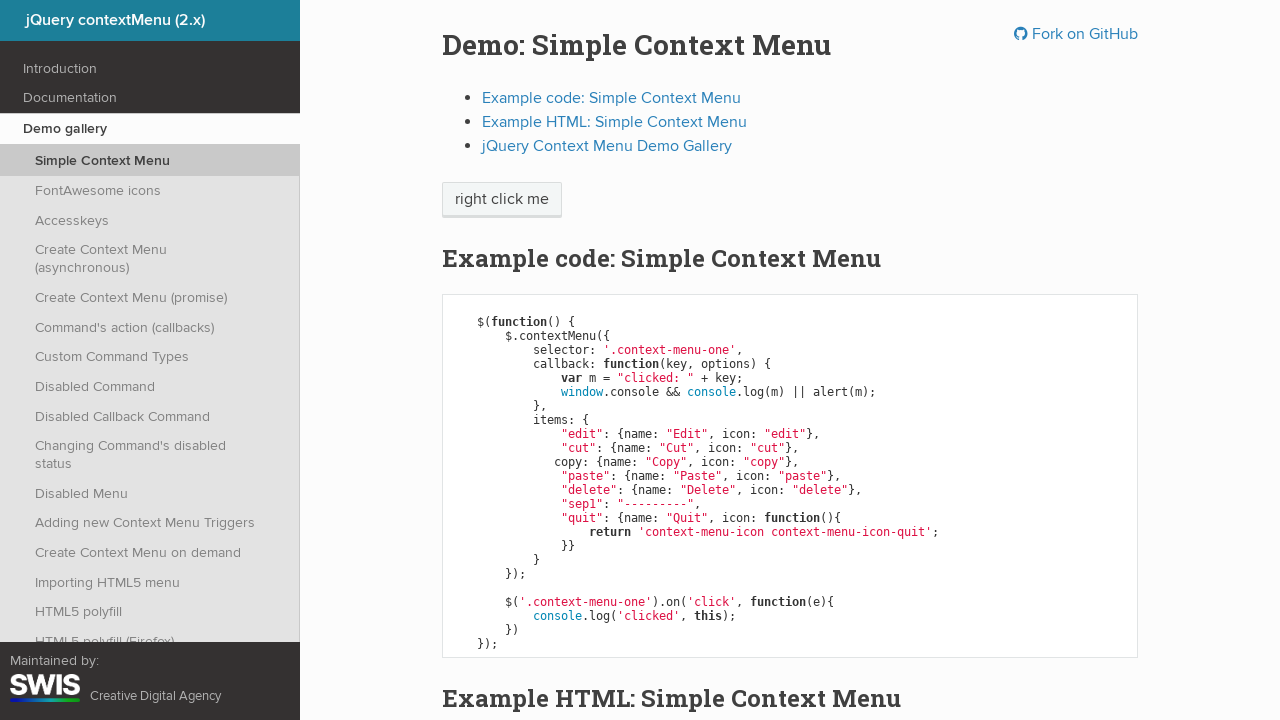